Navigates to the Brazilian Datasus Tabnet page for Dengue data, selects "Município de residência" from a dropdown, clicks the "Mostra" button to display results in a popup, and clicks the CSV download link.

Starting URL: http://tabnet.datasus.gov.br/cgi/tabcgi.exe?sinannet/cnv/denguebbr.def

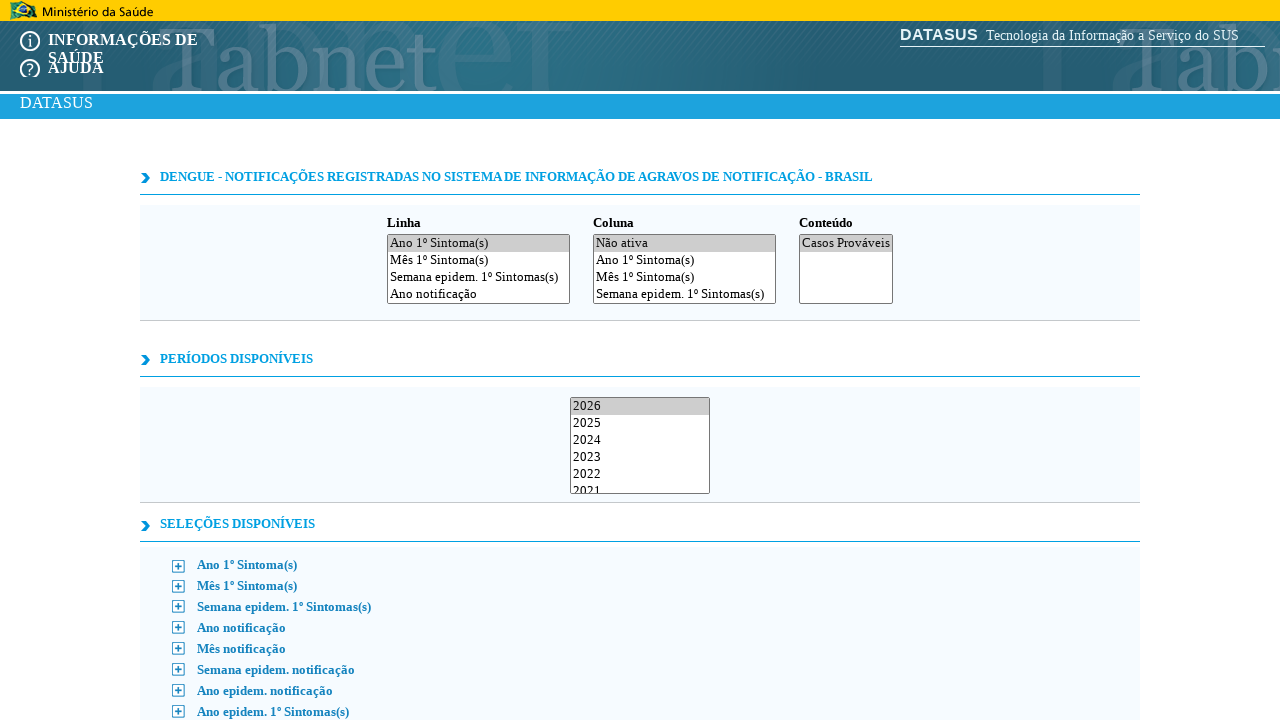

Scrolled dropdown #L into view
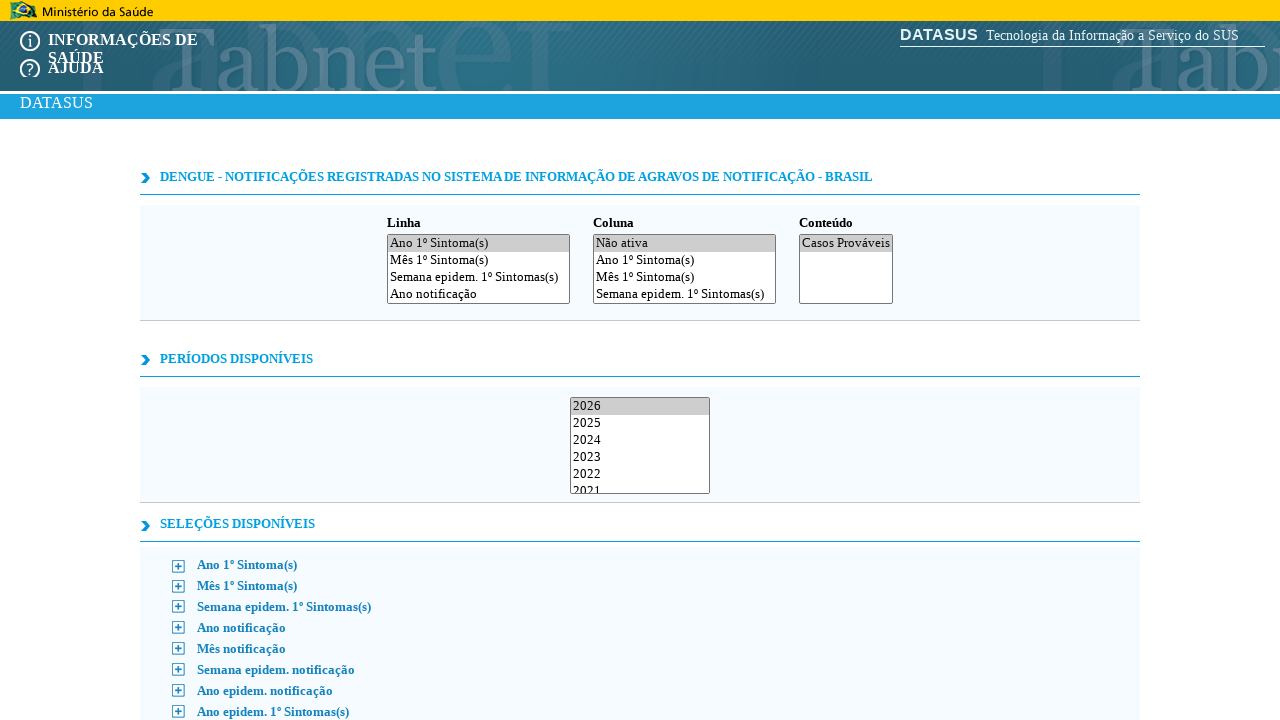

Clicked dropdown #L to open options at (478, 269) on #L
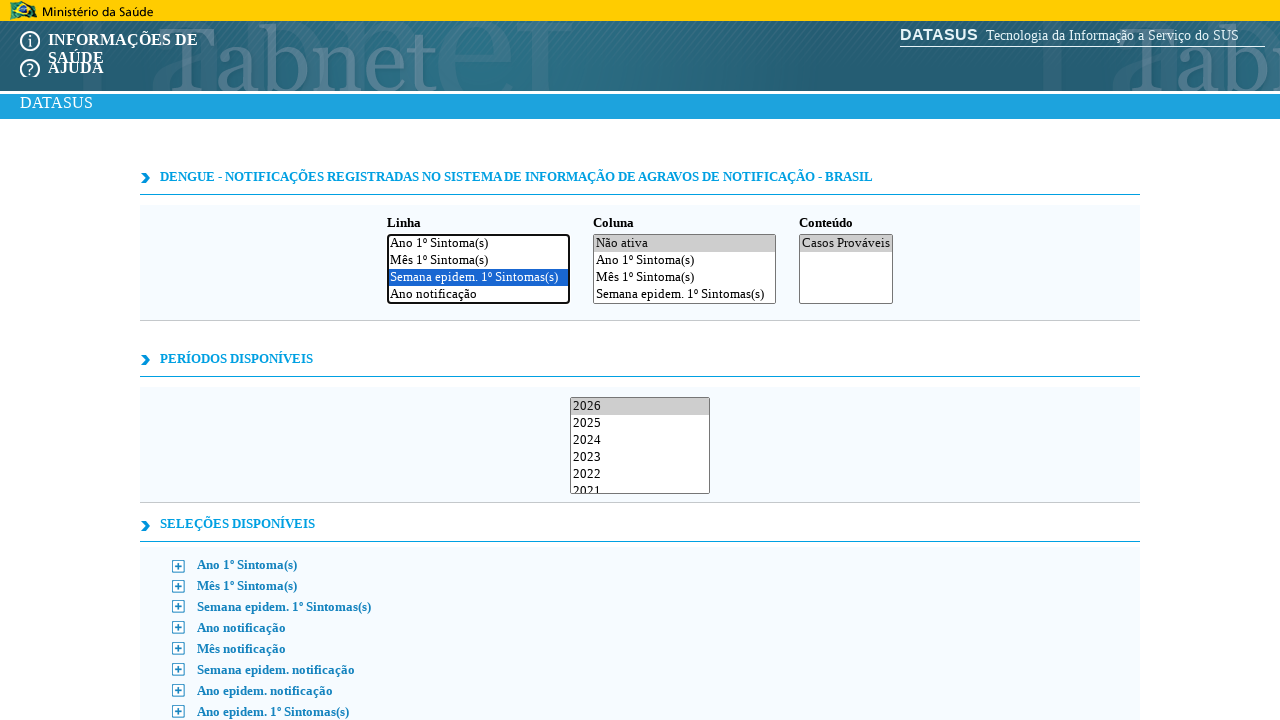

Scrolled 'Município de residência' option into view
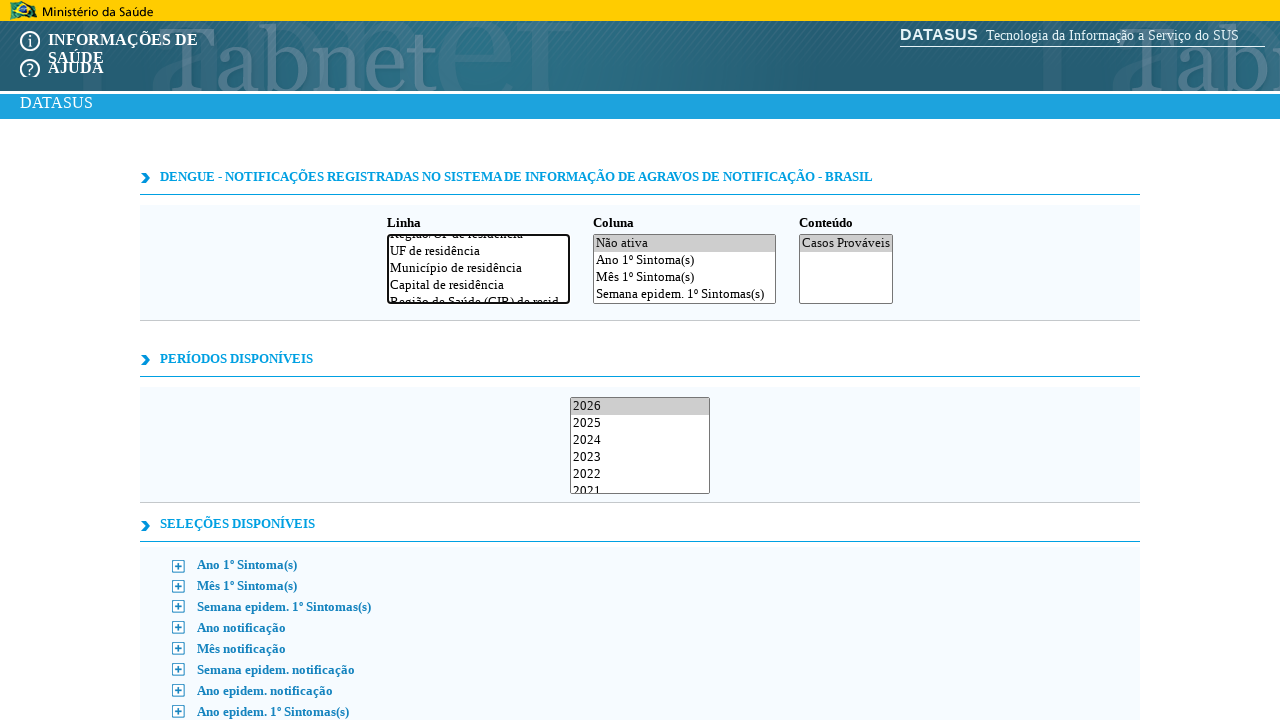

Selected 'Município de residência' from dropdown at (478, 268) on option[value="Município_de_residência"]
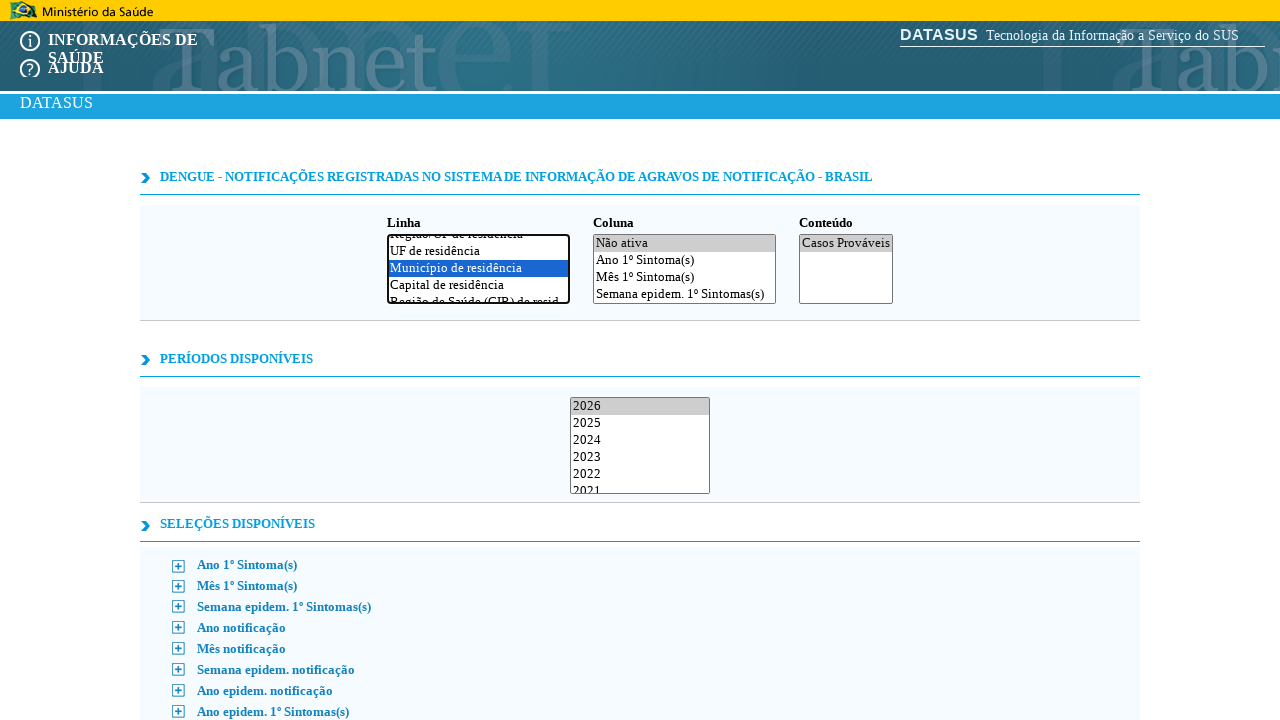

Scrolled 'Mostra' button into view
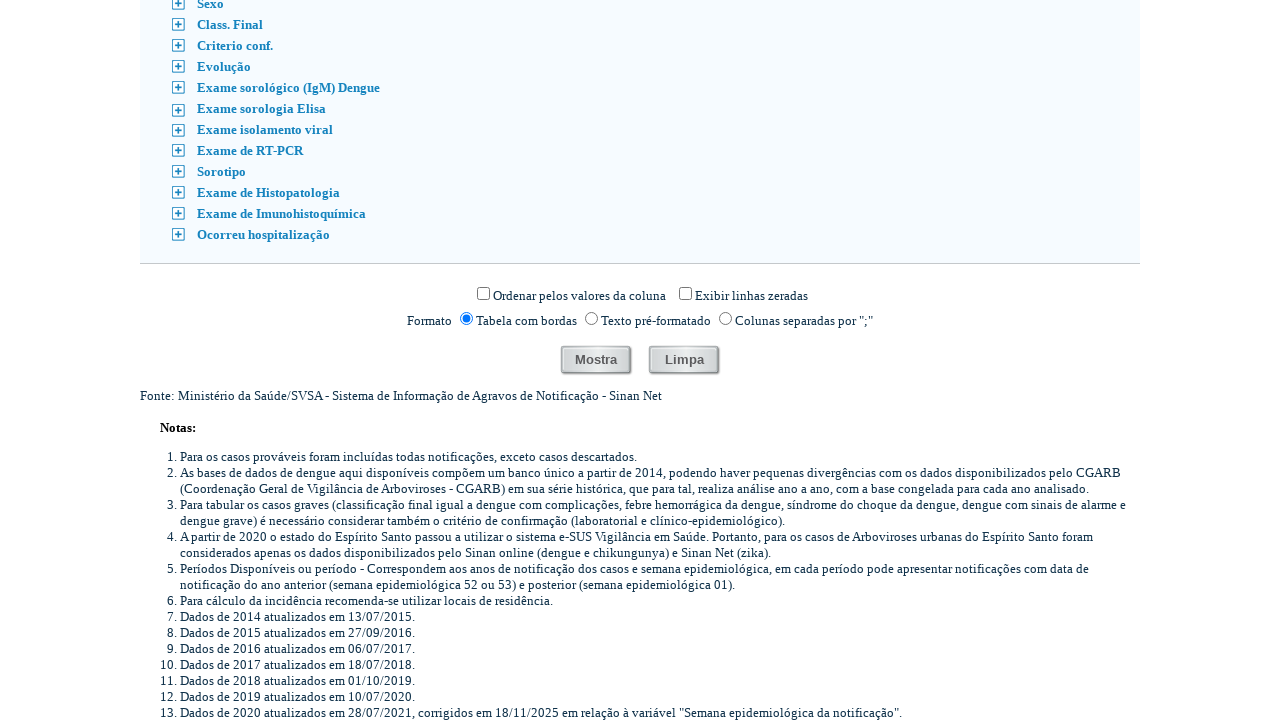

Clicked 'Mostra' button to display results popup at (596, 360) on internal:role=button[name="Mostra"i]
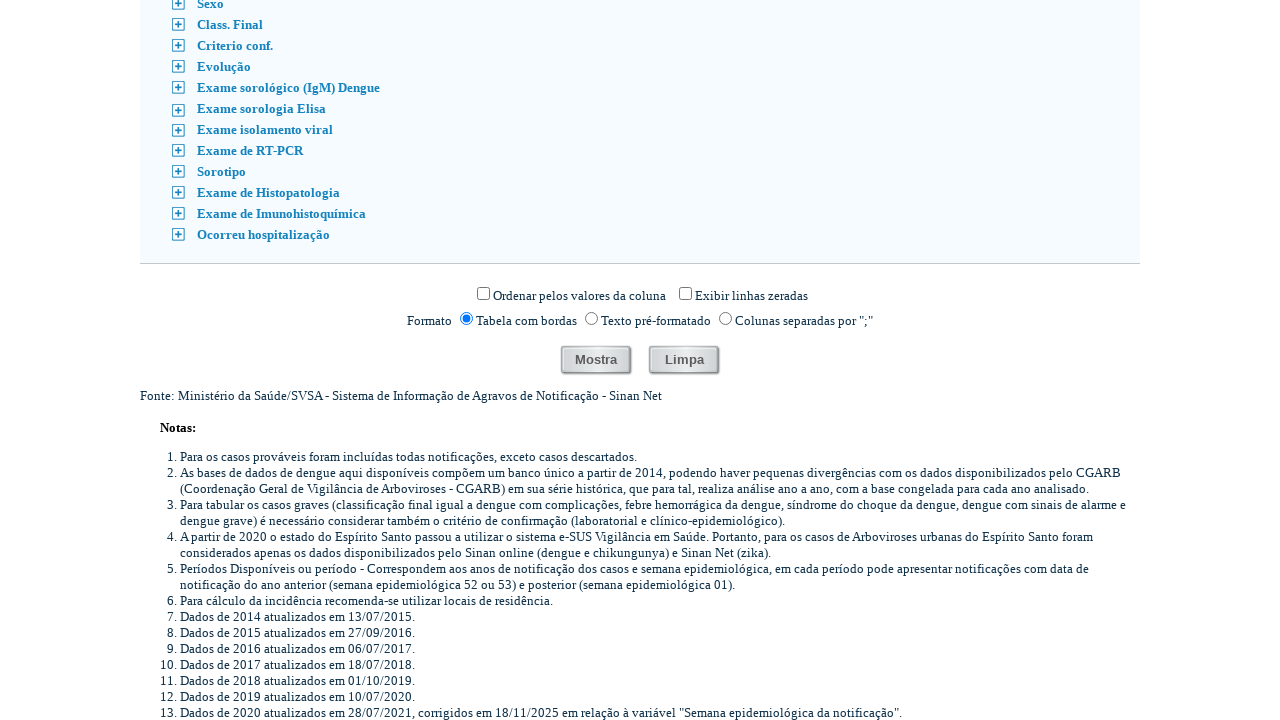

Popup window opened
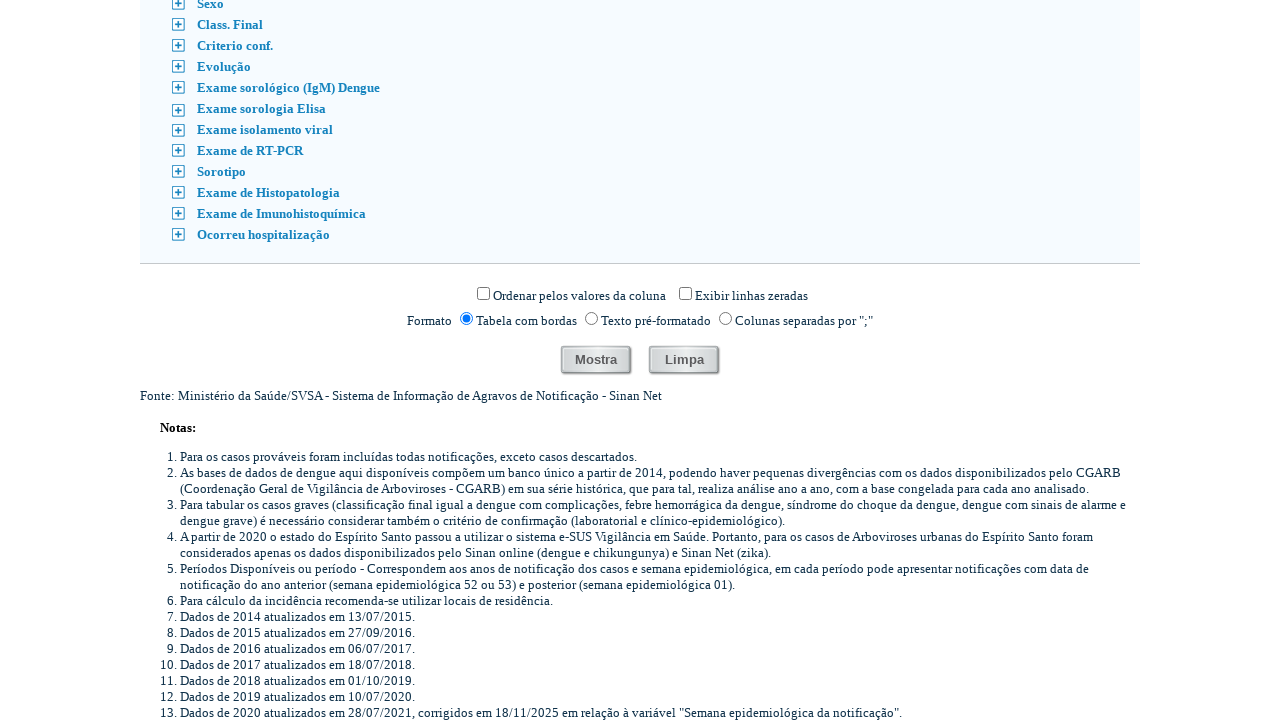

Popup page loaded and network idle
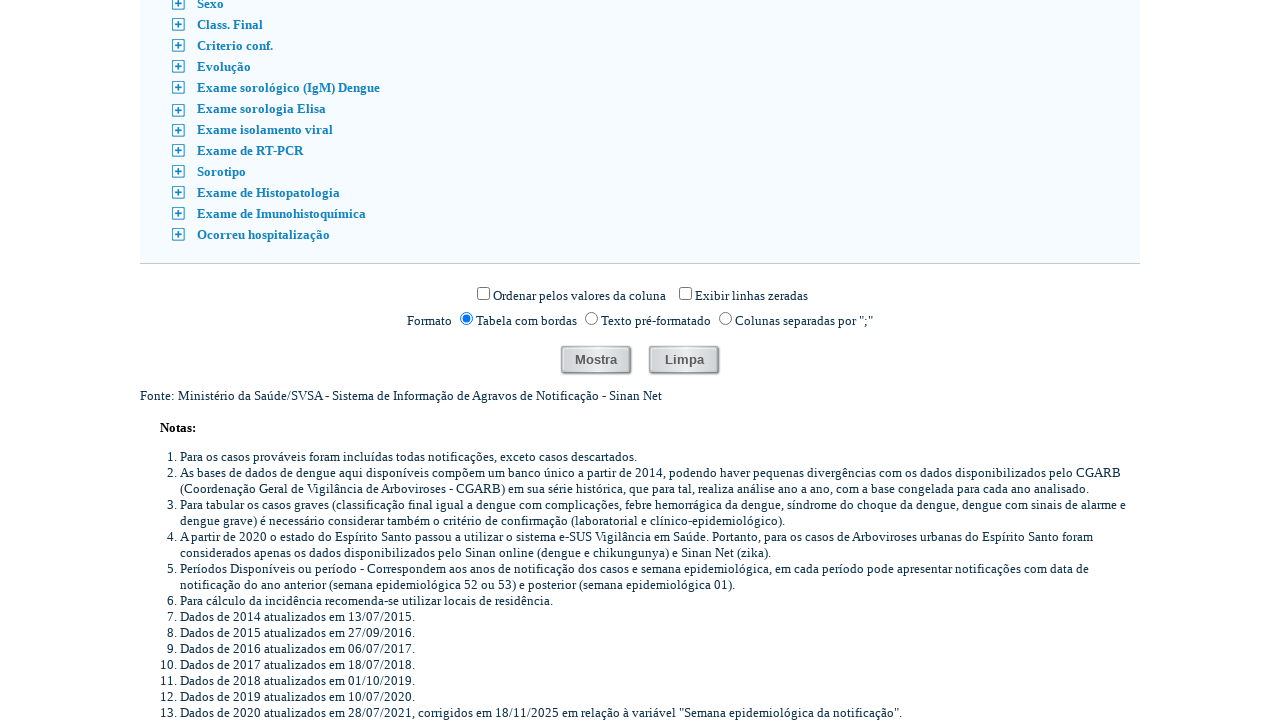

Scrolled CSV download link into view
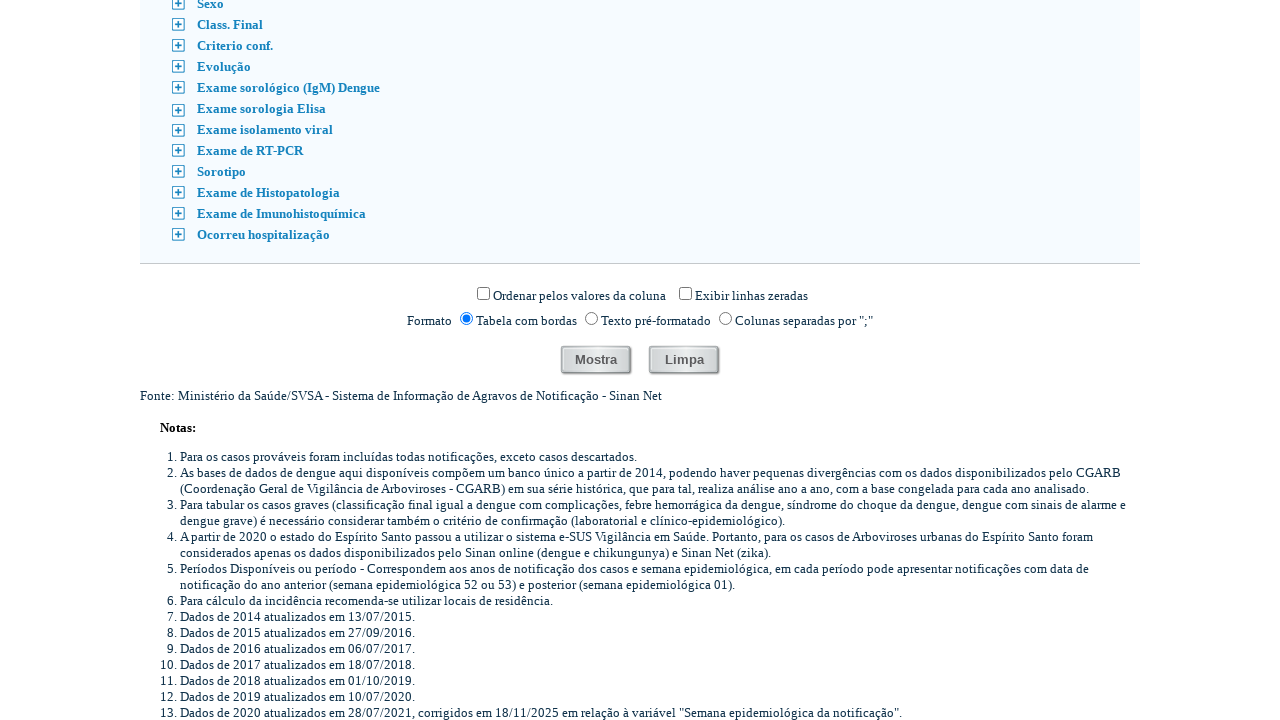

Clicked CSV download link 'Copia como .CSV' at (345, 659) on internal:role=link[name="Copia como .CSV"i]
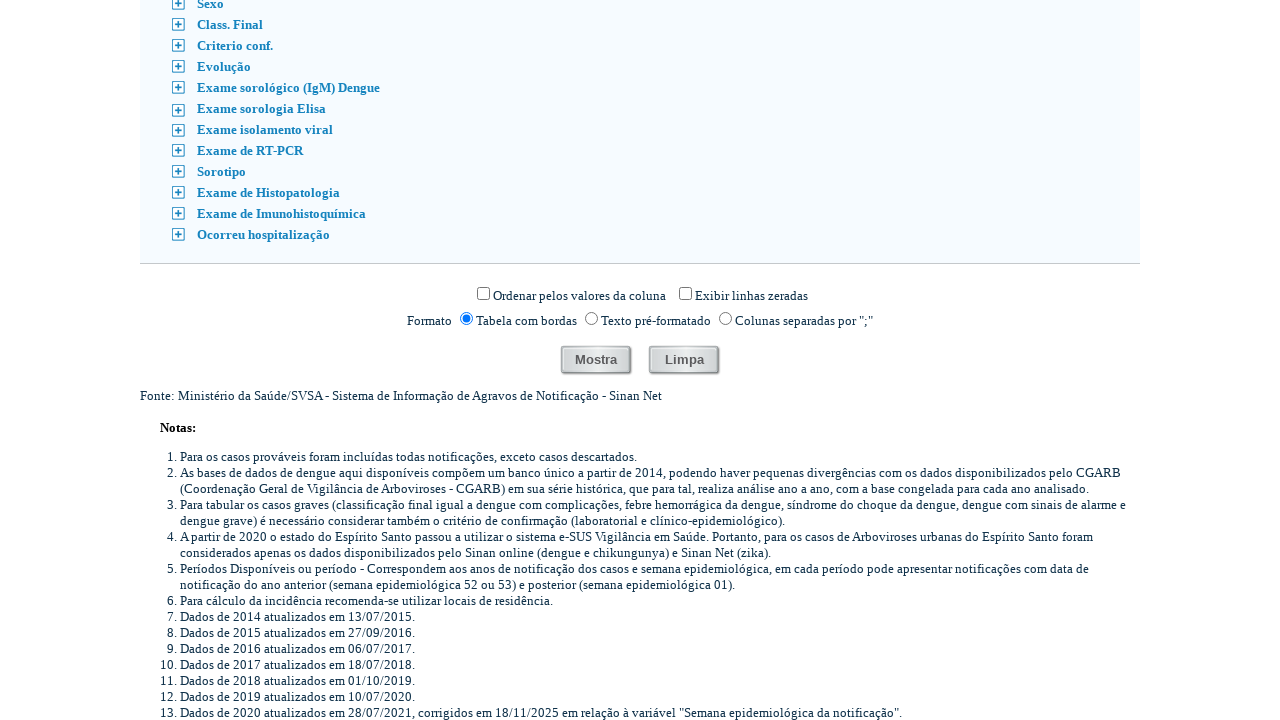

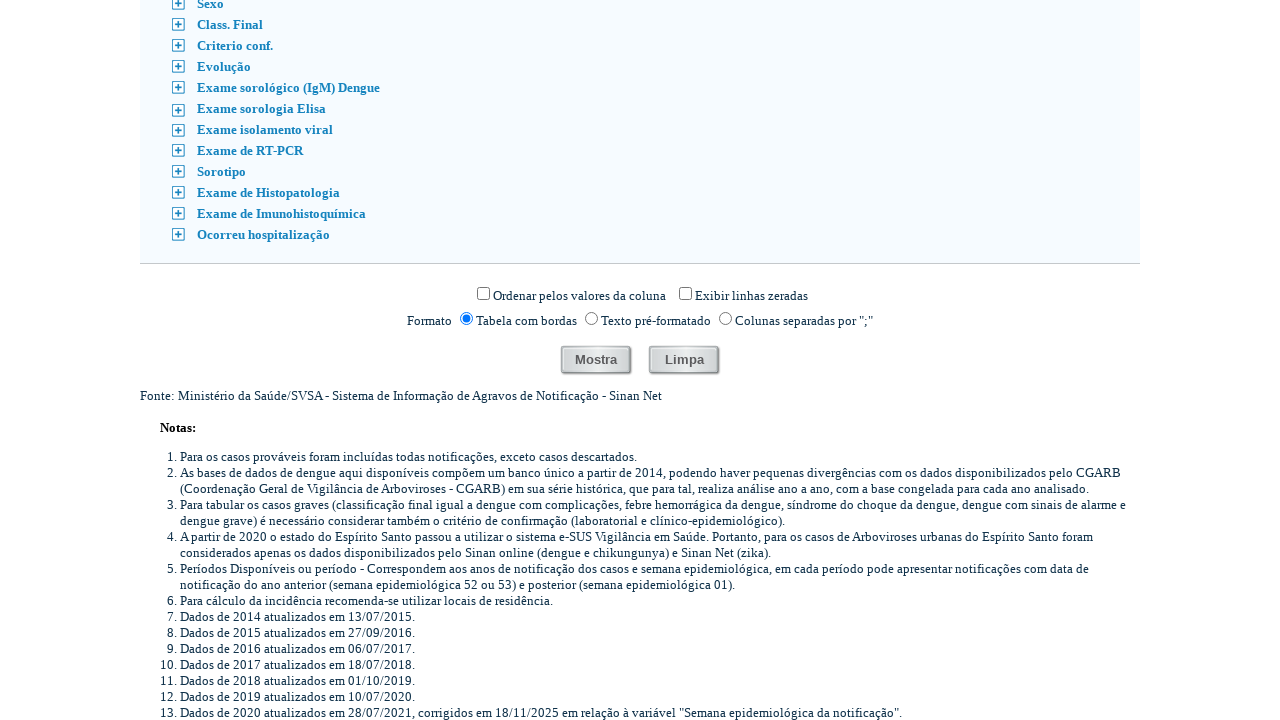